Tests a multi-step form workflow by clicking a partial link, then filling out a form with first name, last name, city, and country fields before submitting

Starting URL: http://suninjuly.github.io/find_link_text

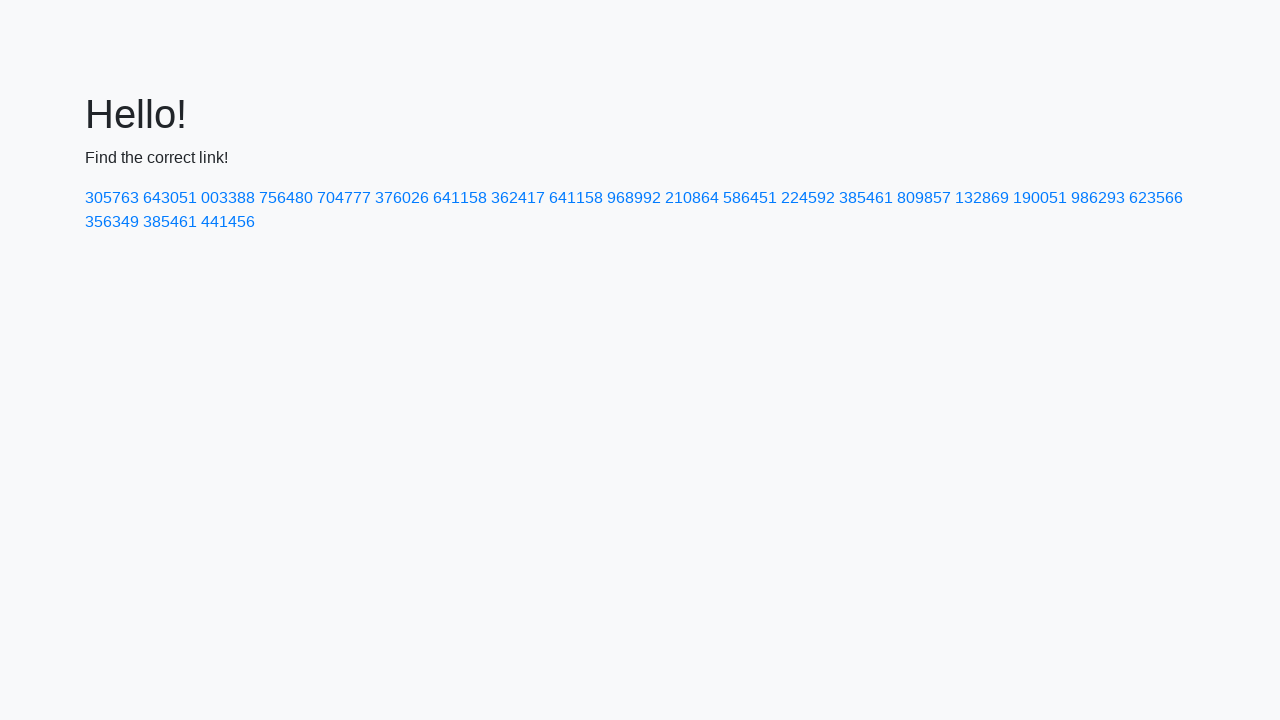

Clicked link containing partial text '224592' at (808, 198) on a:has-text('224592')
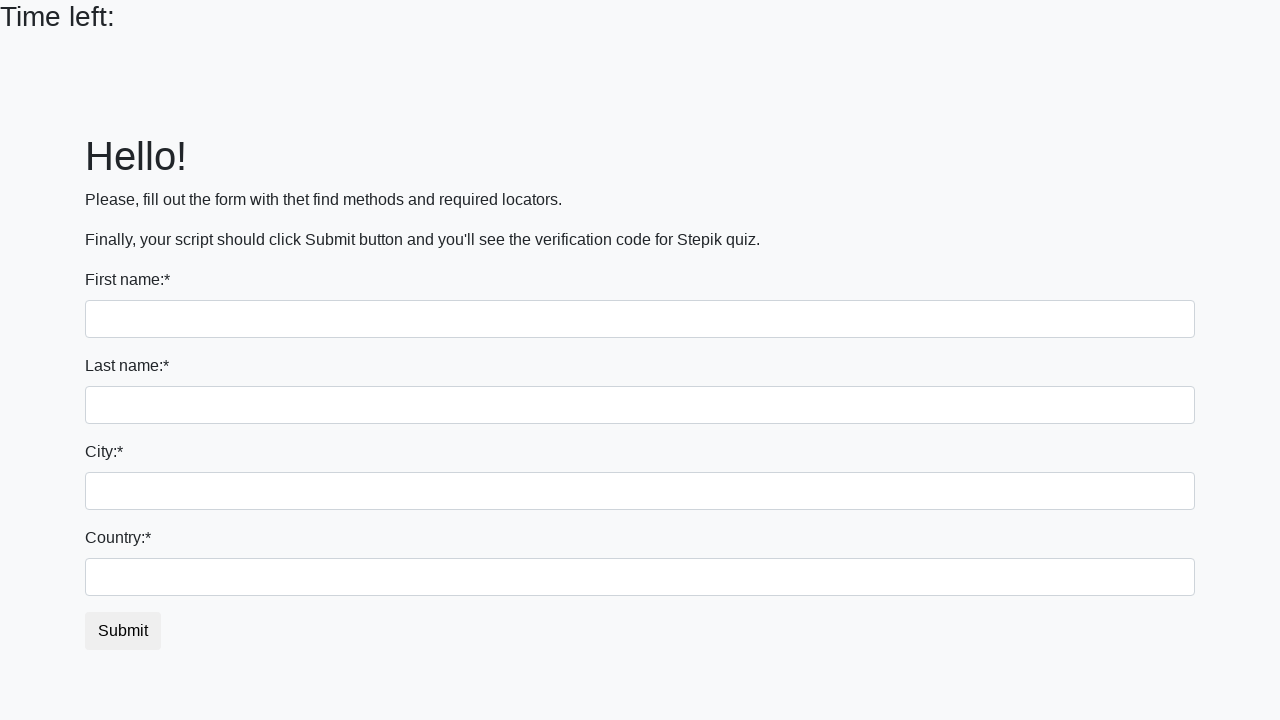

Filled first name field with 'Ivan' on input
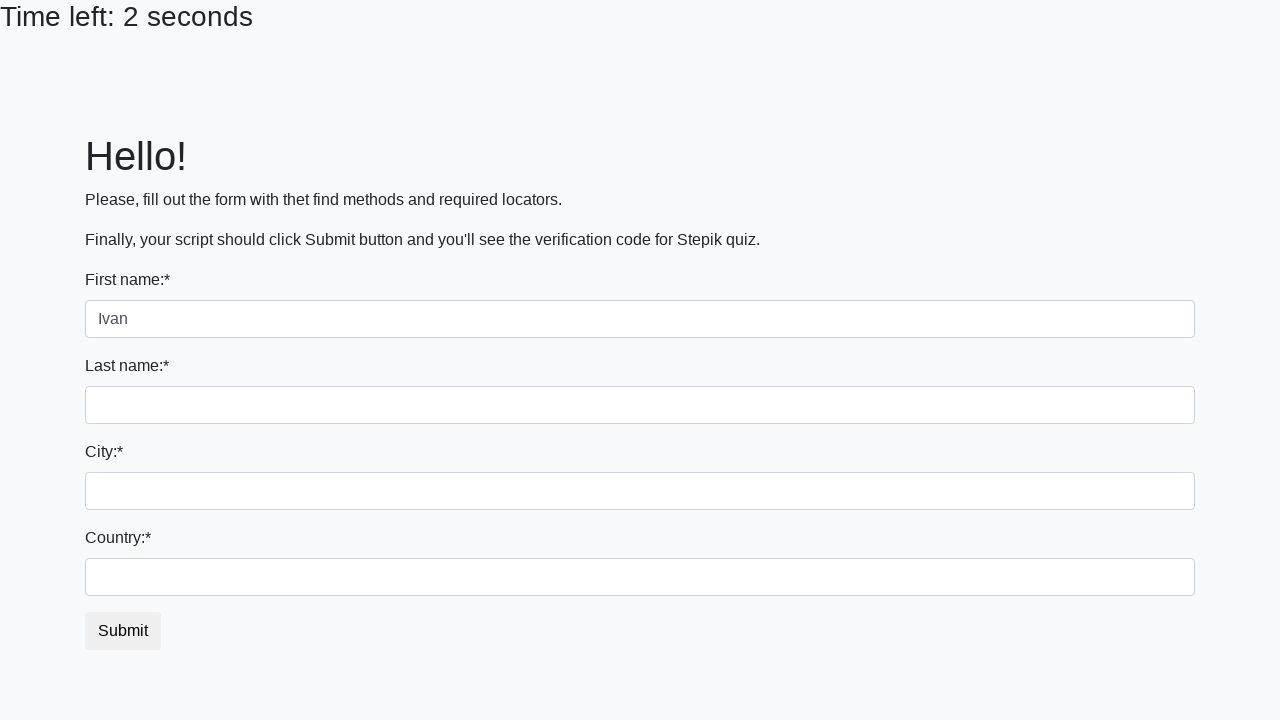

Filled last name field with 'Petrov' on input[name='last_name']
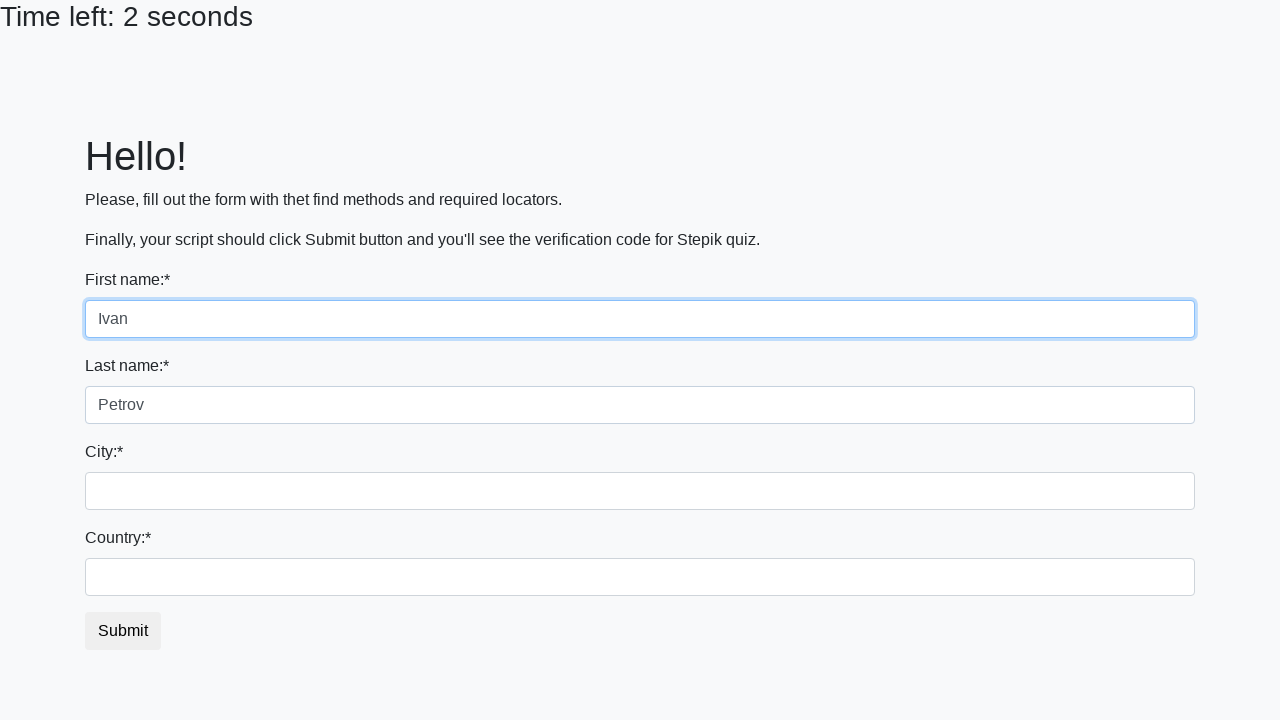

Filled city field with 'Smolensk' on .city
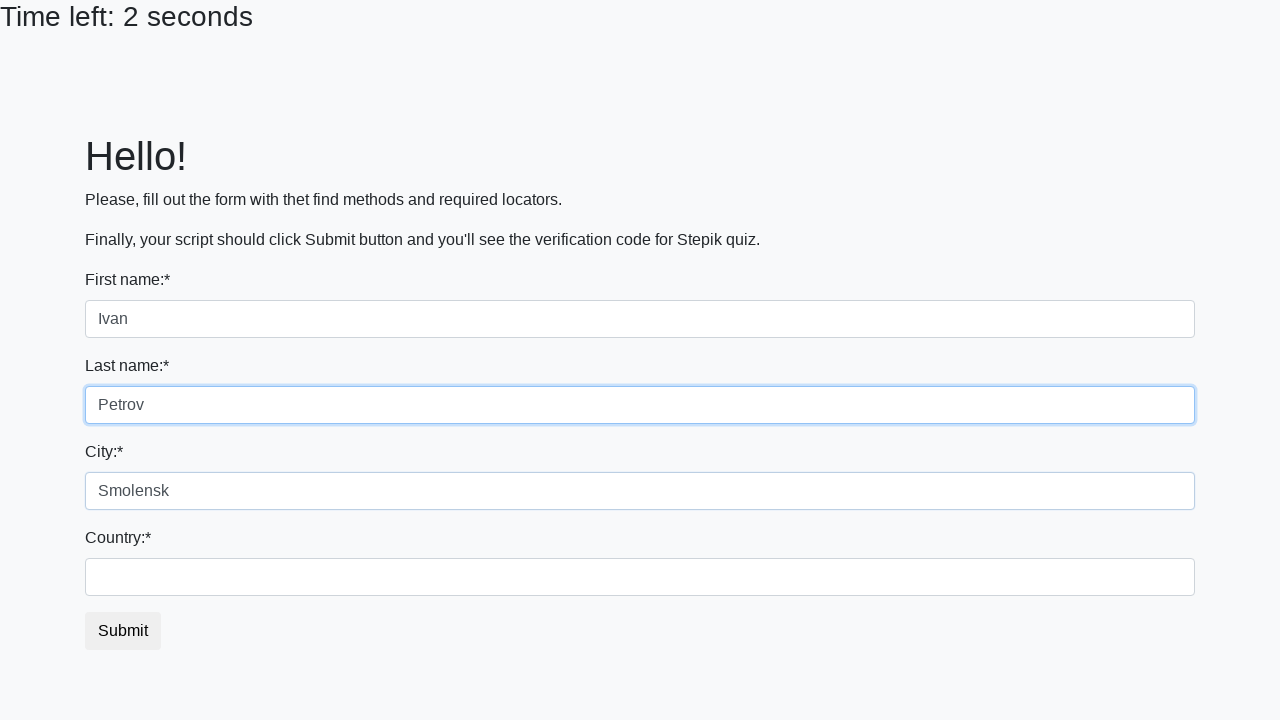

Filled country field with 'Russia' on #country
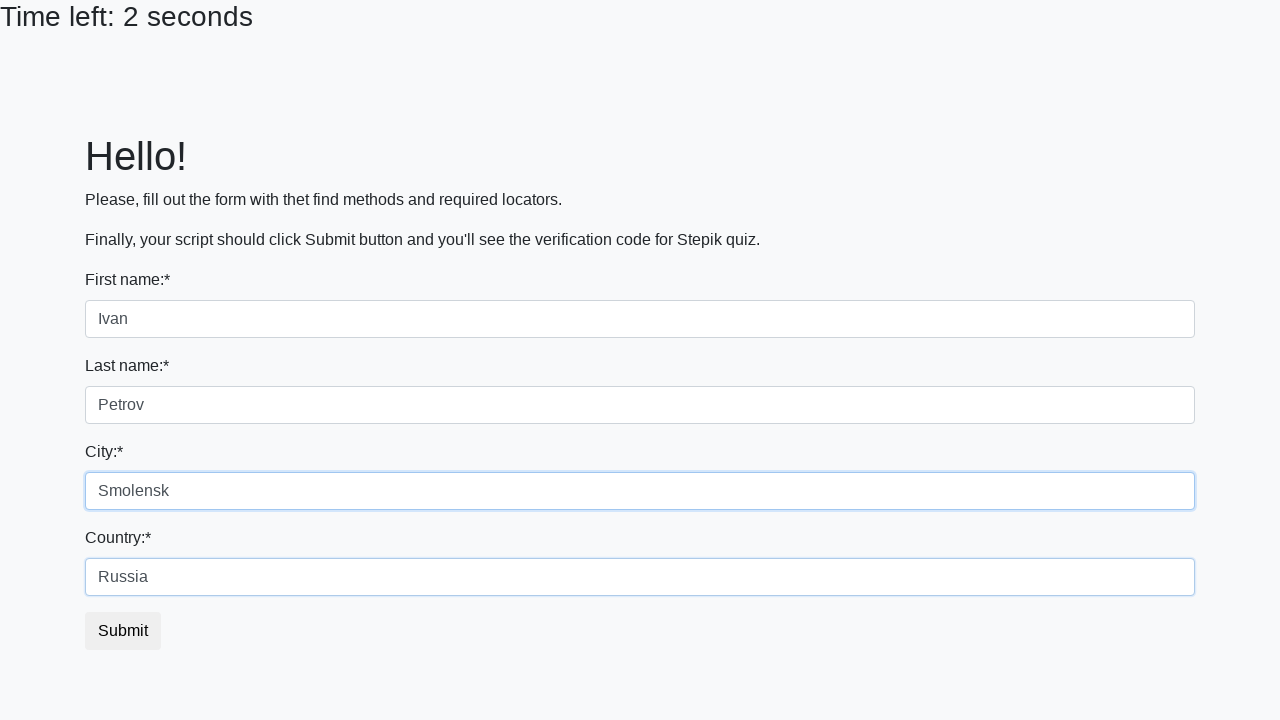

Clicked submit button to submit form at (123, 631) on button.btn
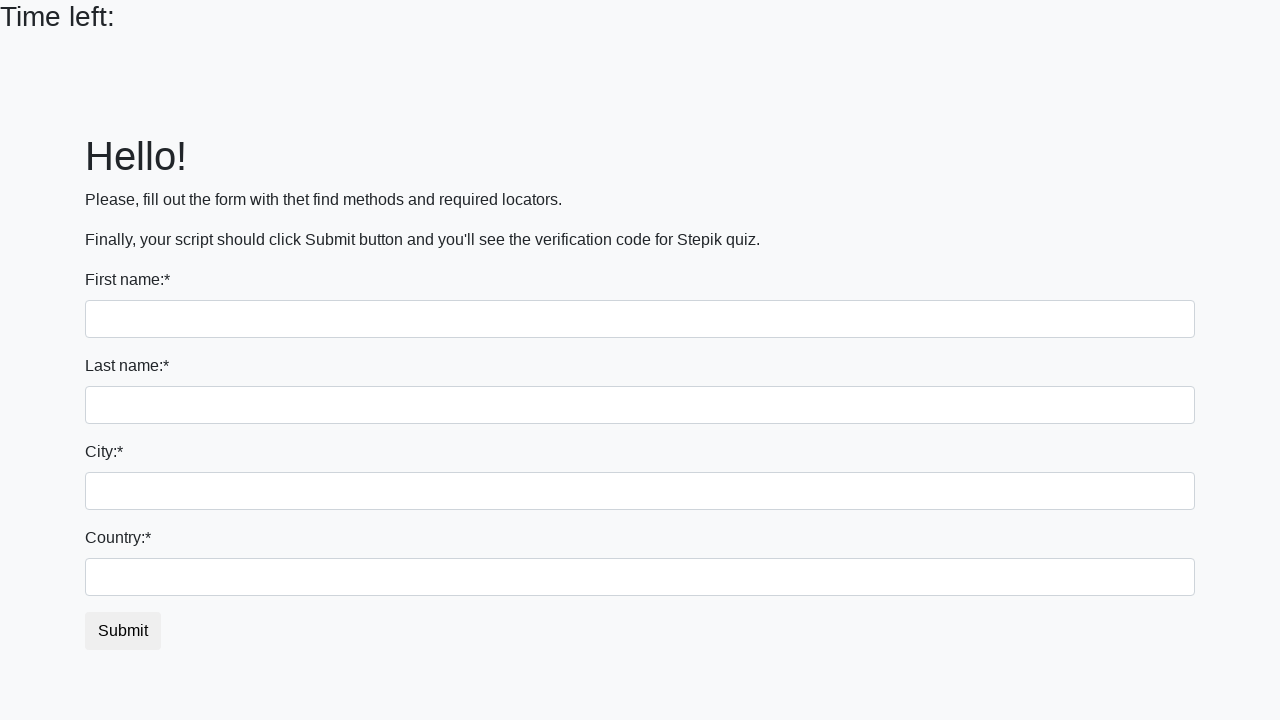

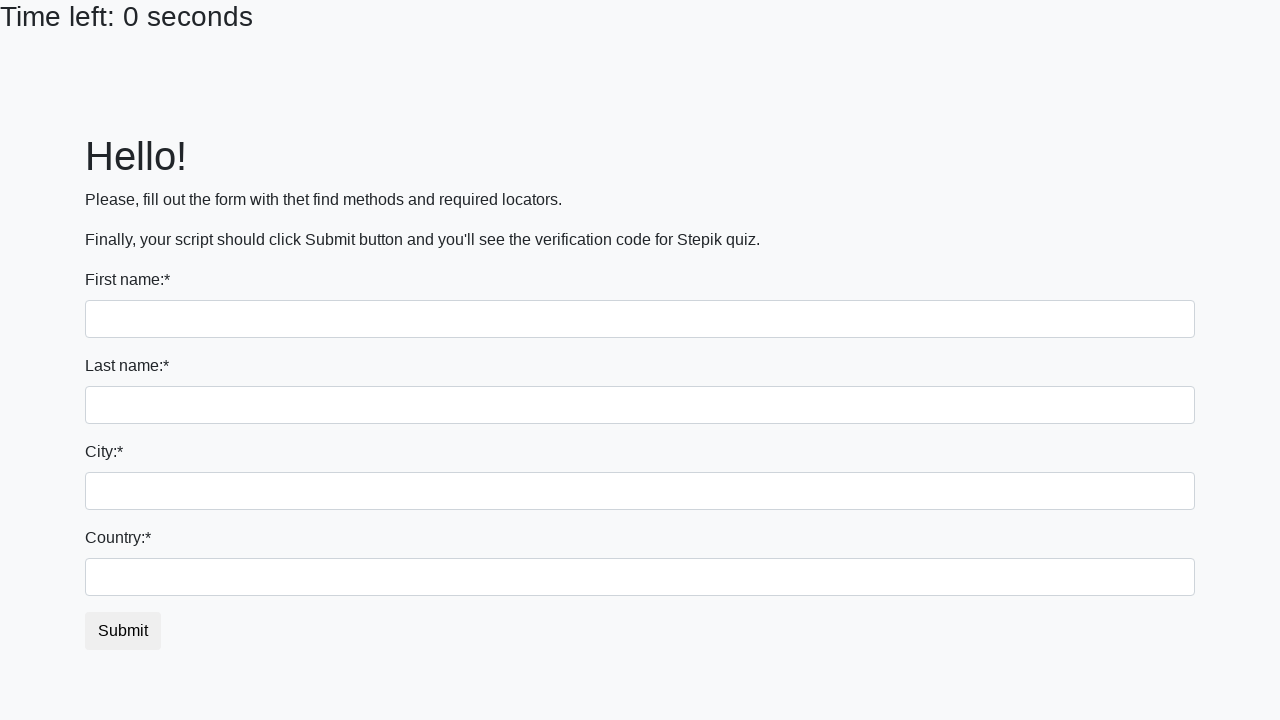